Tests adding the same user twice to verify duplicate handling in the CRM system

Starting URL: https://www.globalsqa.com/angularJs-protractor/BankingProject/#/login

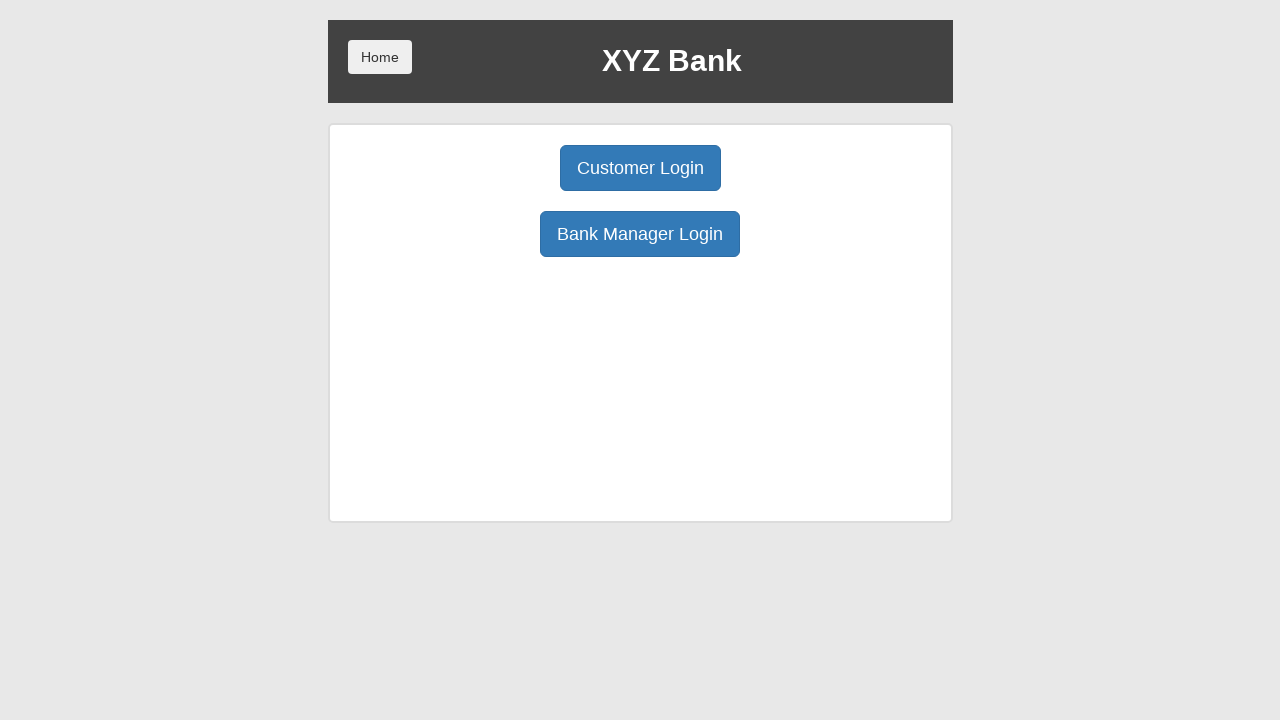

Clicked Bank Manager Login button at (640, 234) on button:has-text('Bank Manager Login')
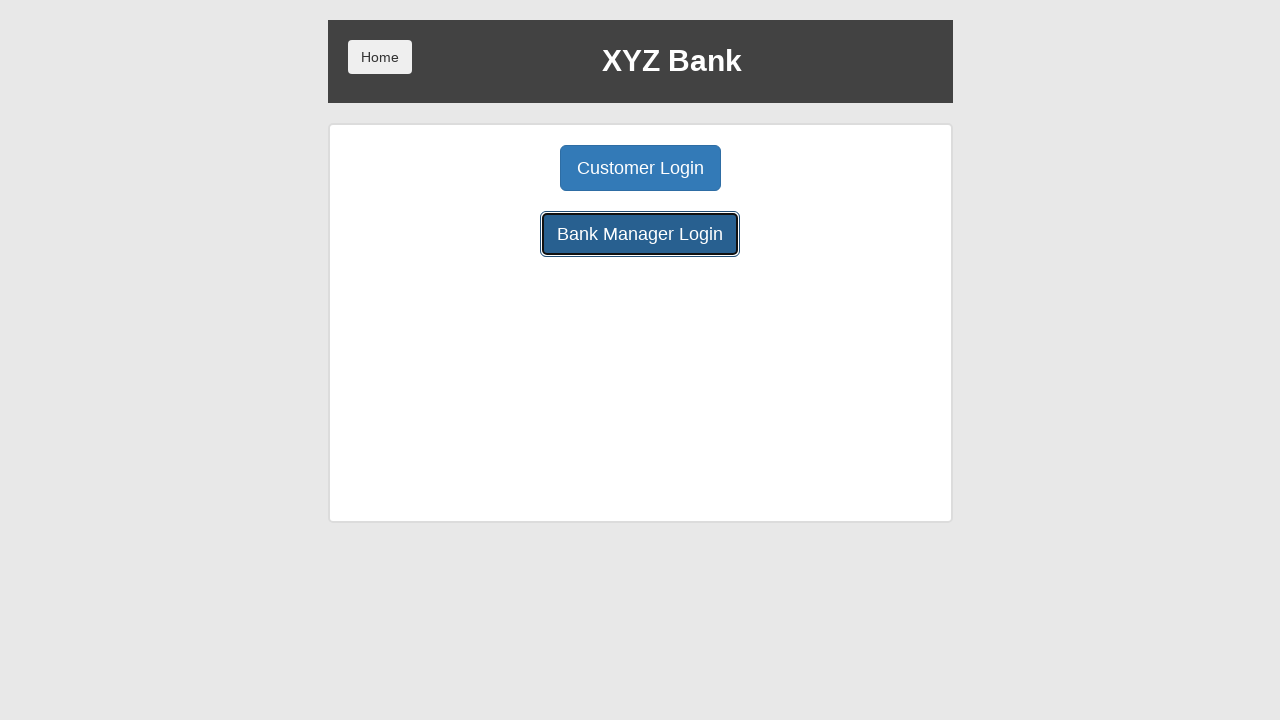

Clicked Customers tab at (792, 168) on button[ng-class='btnClass3']
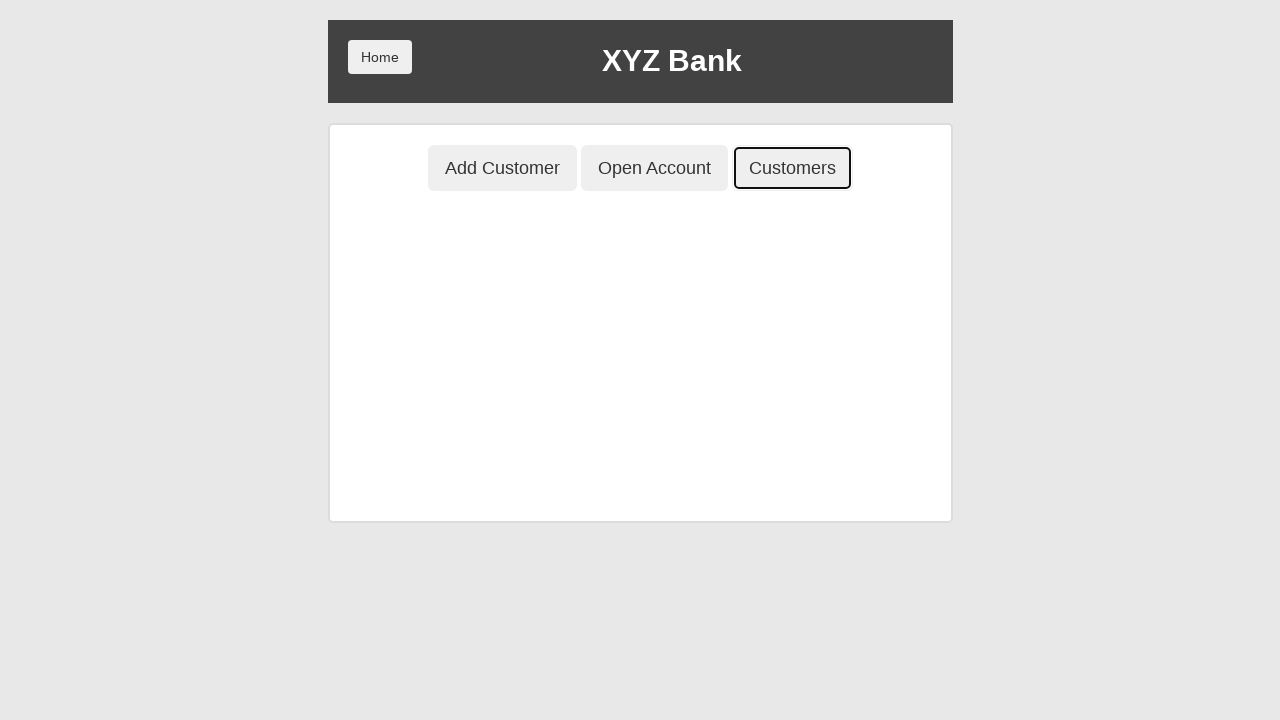

Clicked Add Customer tab (iteration 1) at (502, 168) on button[ng-class='btnClass1']
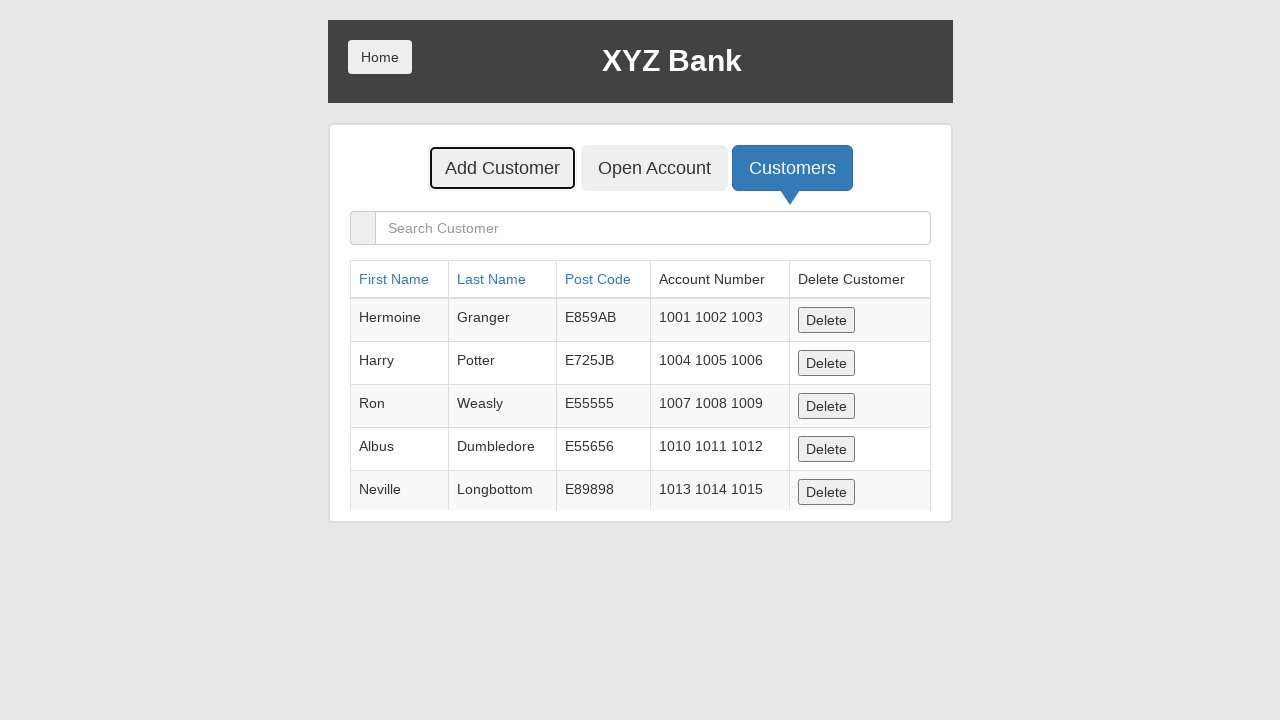

Filled First Name field with 'Ivan' on input[placeholder='First Name']
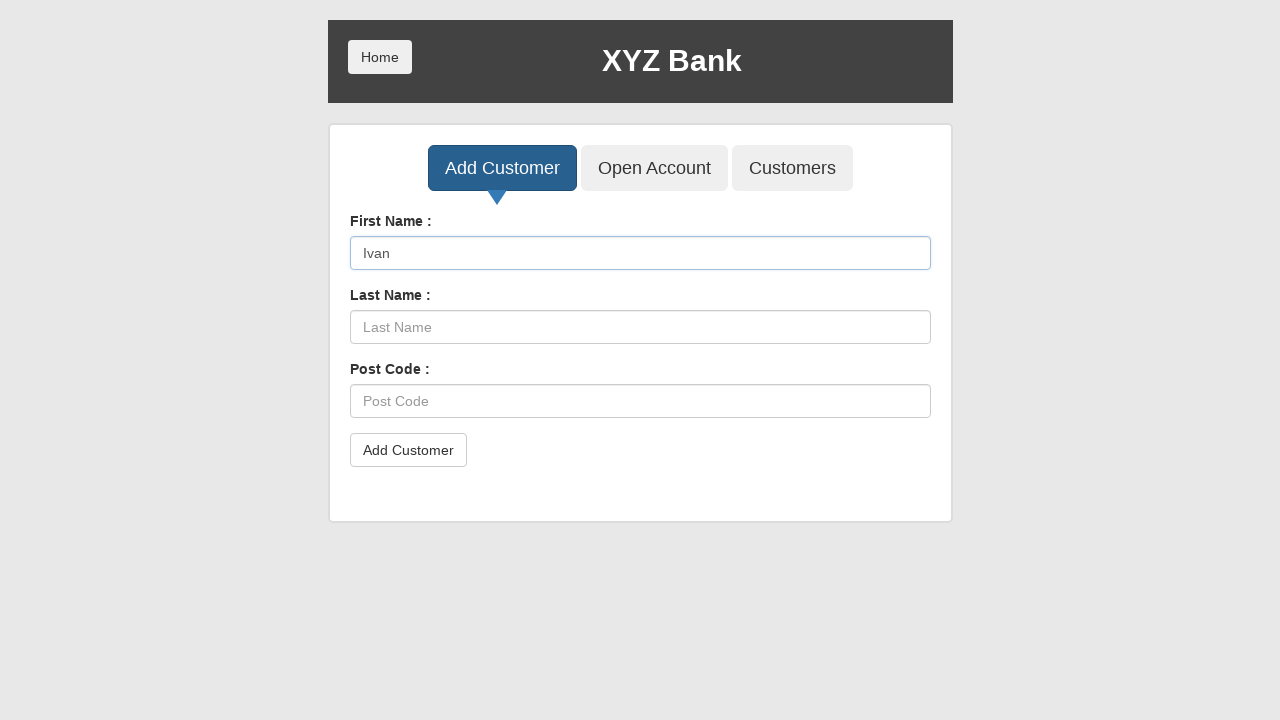

Filled Last Name field with 'Ivanov' on input[placeholder='Last Name']
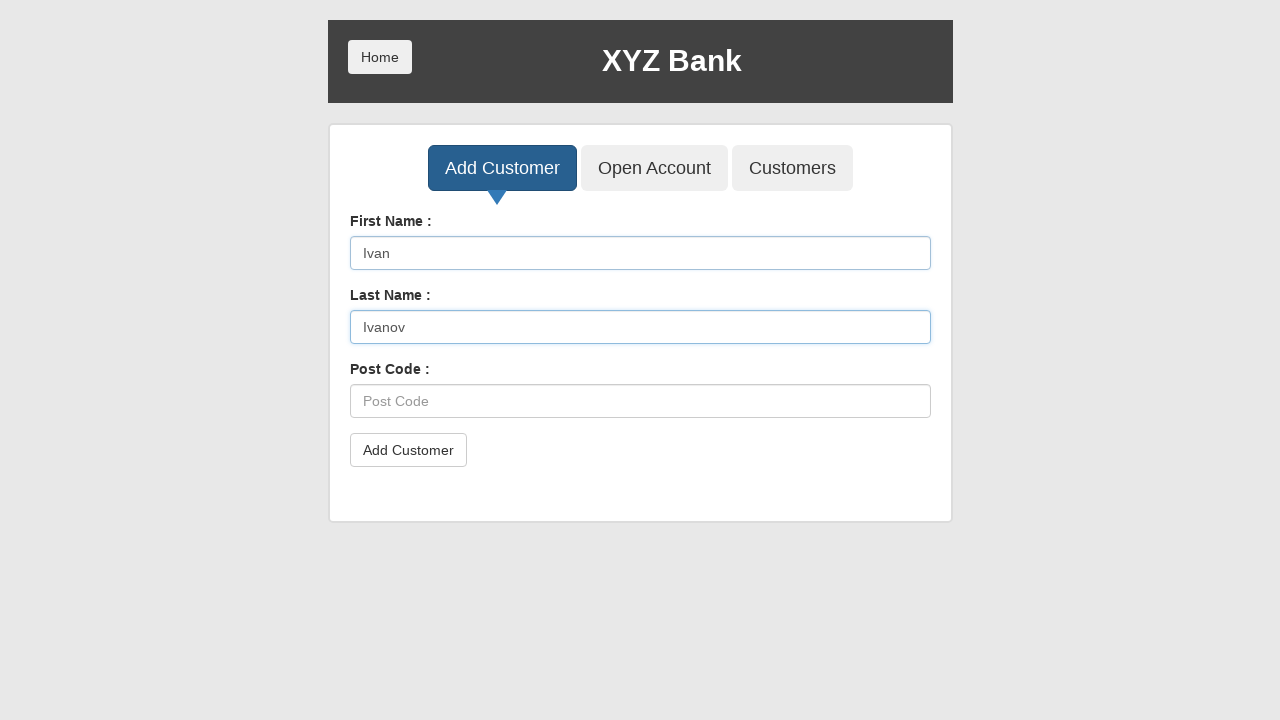

Filled Post Code field with 'E77777' on input[placeholder='Post Code']
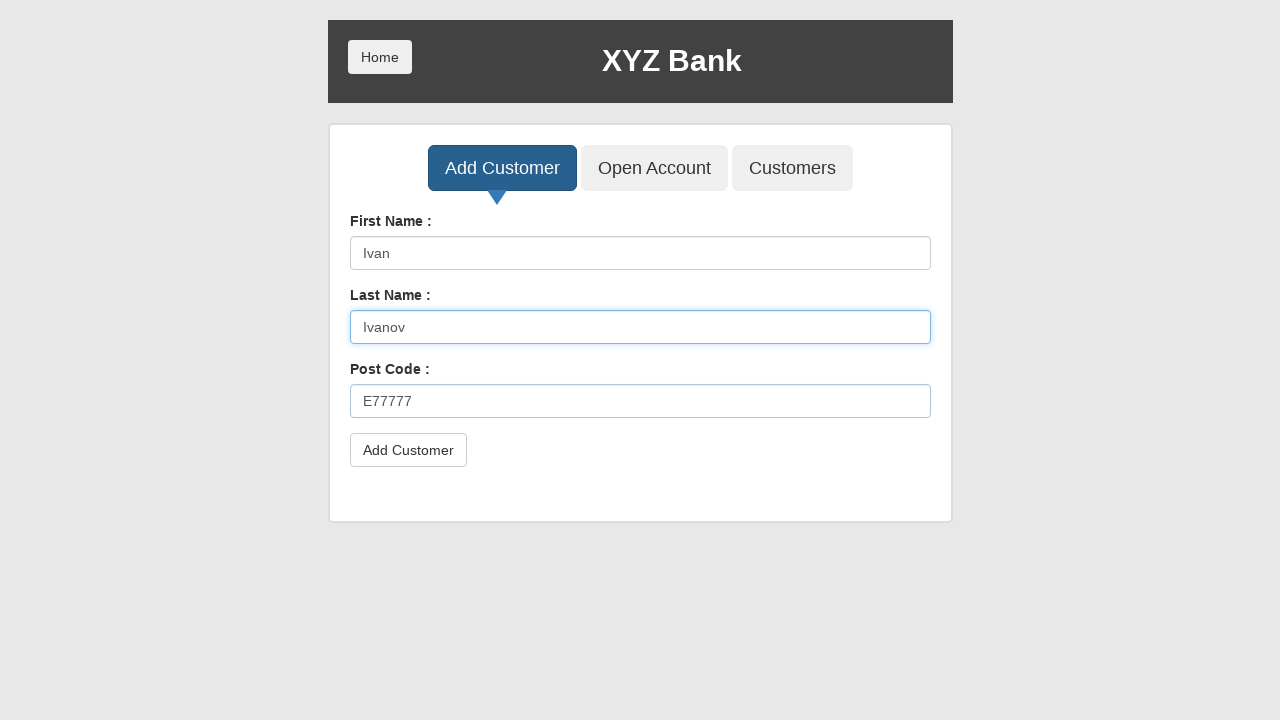

Clicked submit button to add customer at (408, 450) on button[type='submit']
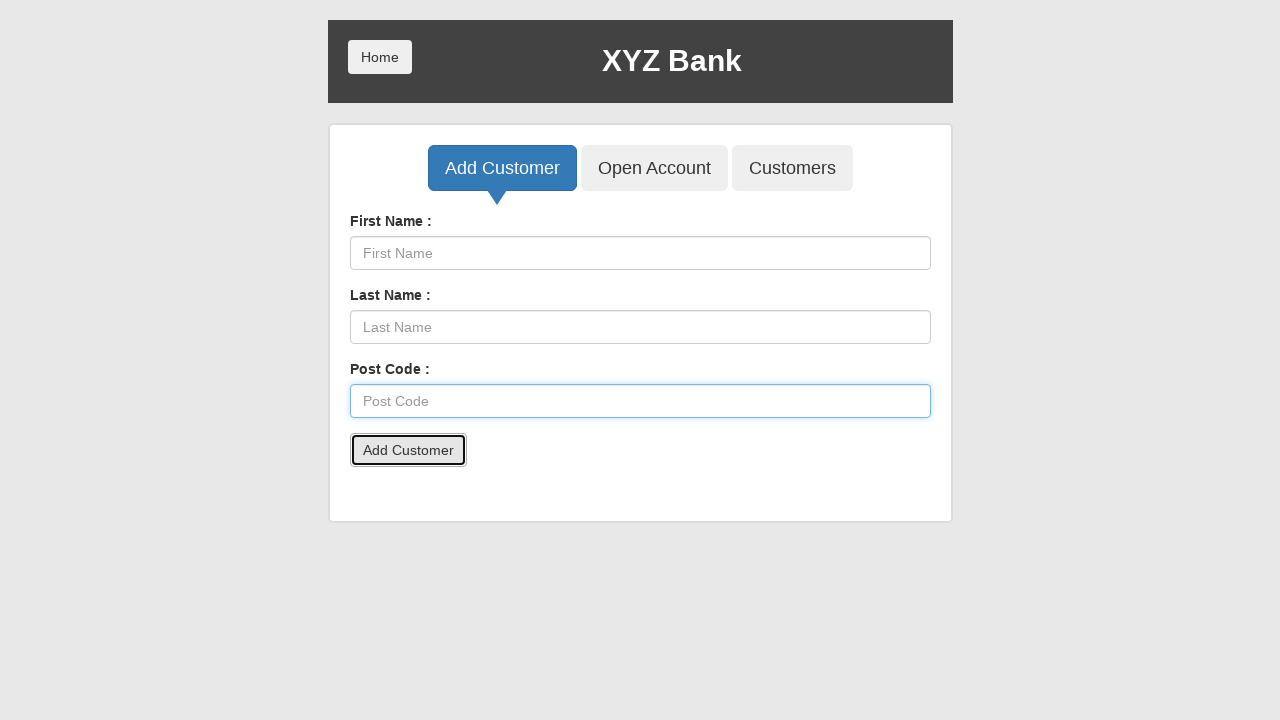

Set up dialog handler to accept alerts
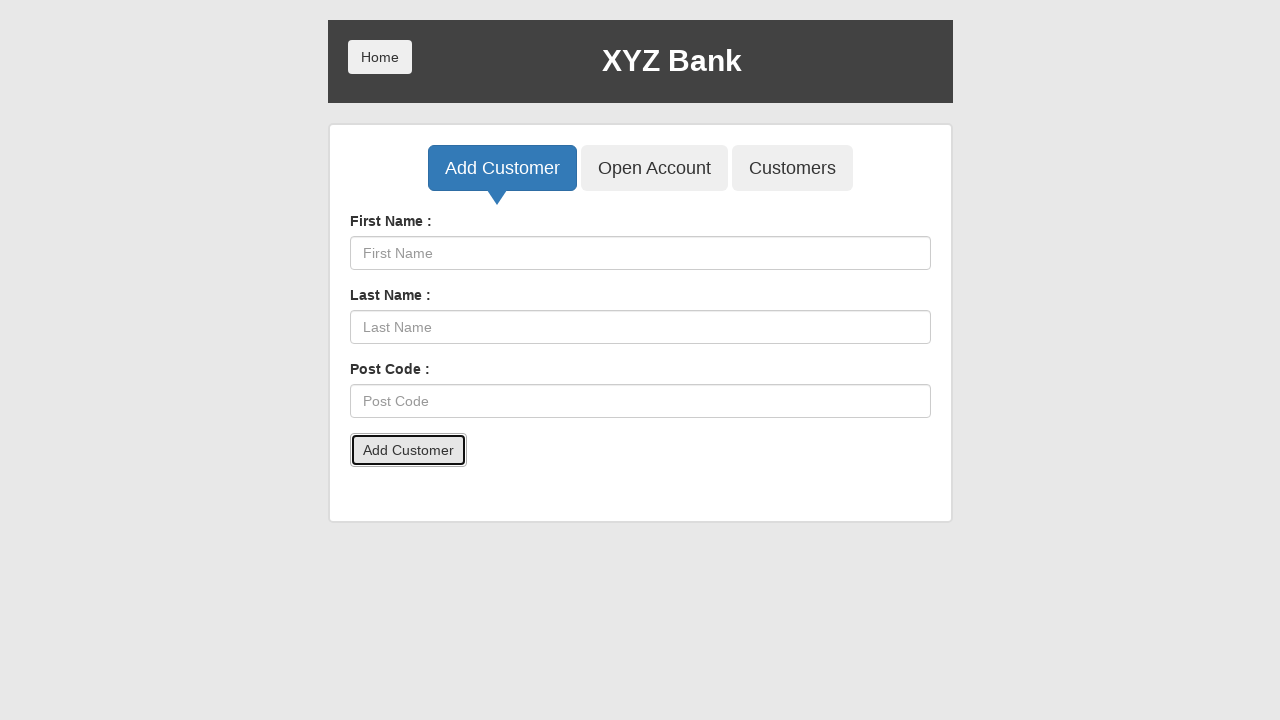

Clicked Customers tab to return to customer list at (792, 168) on button[ng-class='btnClass3']
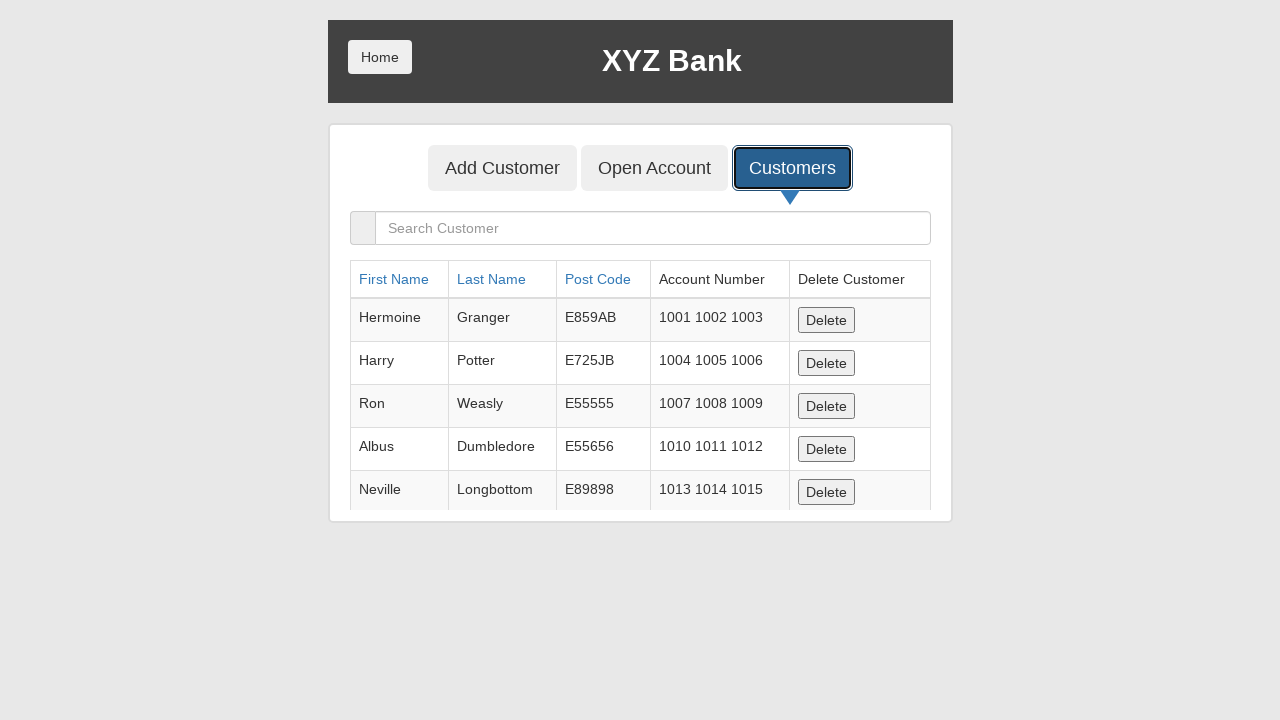

Searched for customer 'Ivan' in customer list on input[placeholder='Search Customer']
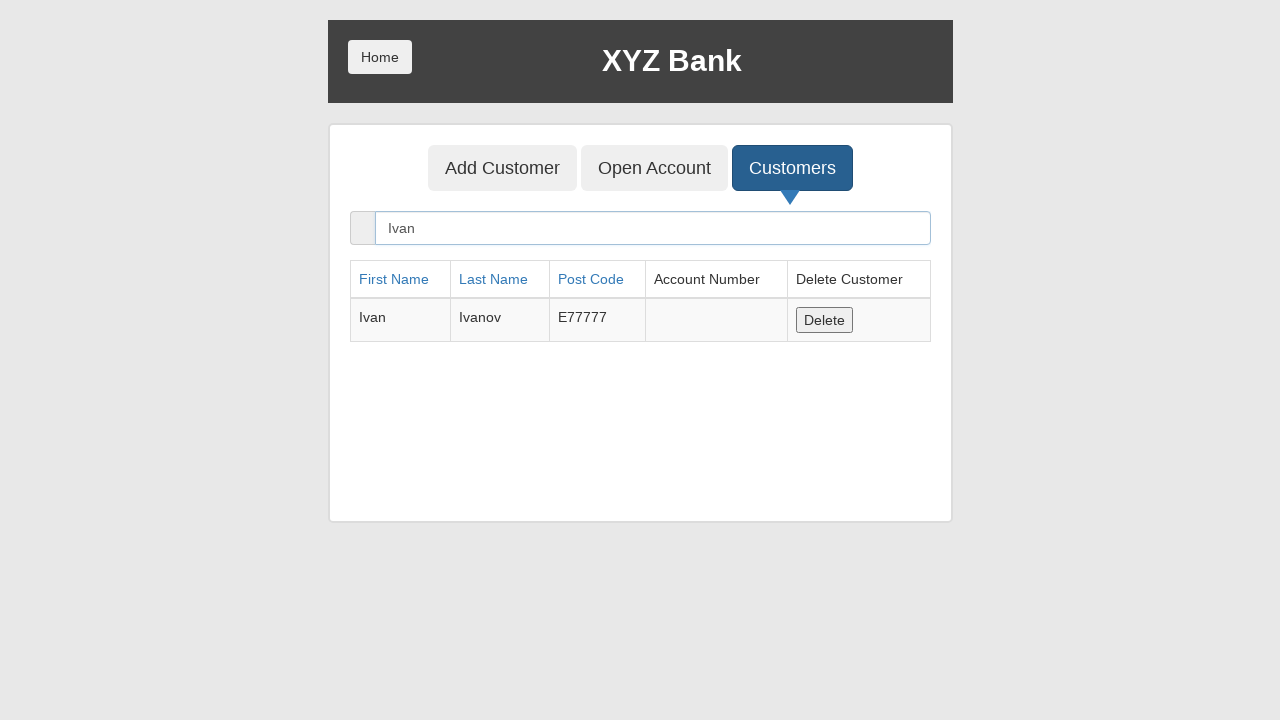

Clicked Add Customer tab (iteration 2) at (502, 168) on button[ng-class='btnClass1']
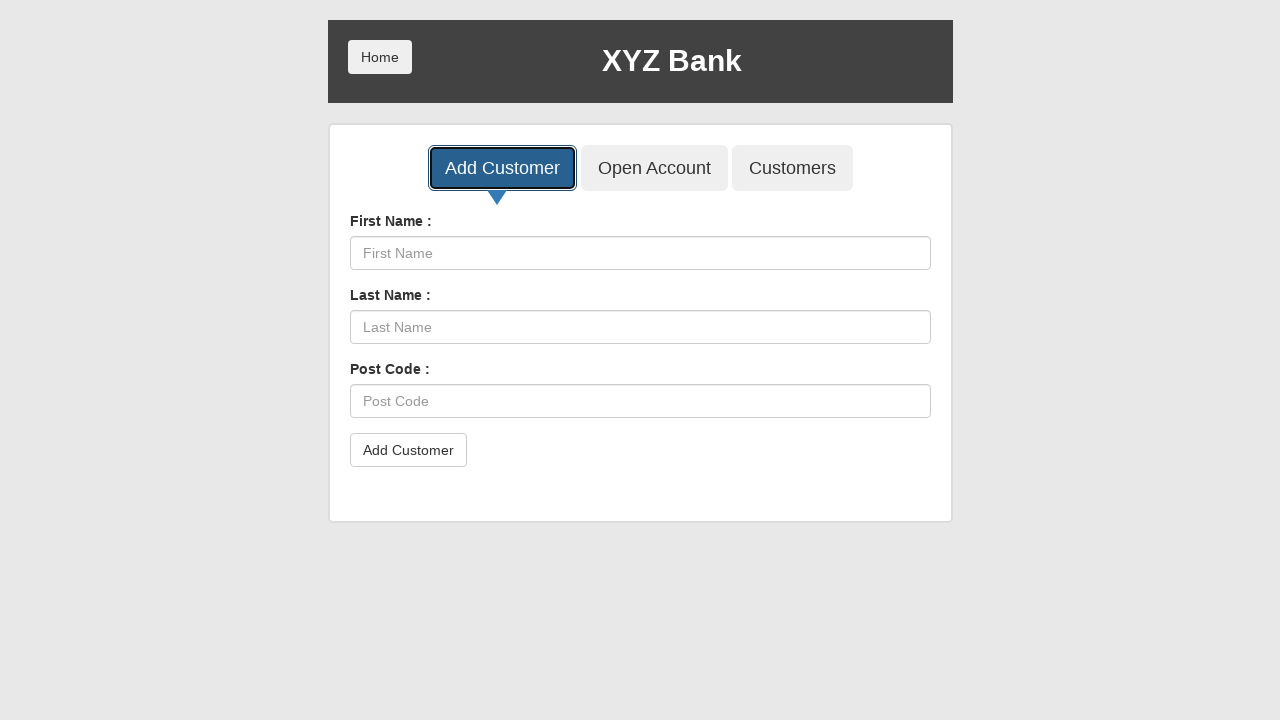

Filled First Name field with 'Ivan' on input[placeholder='First Name']
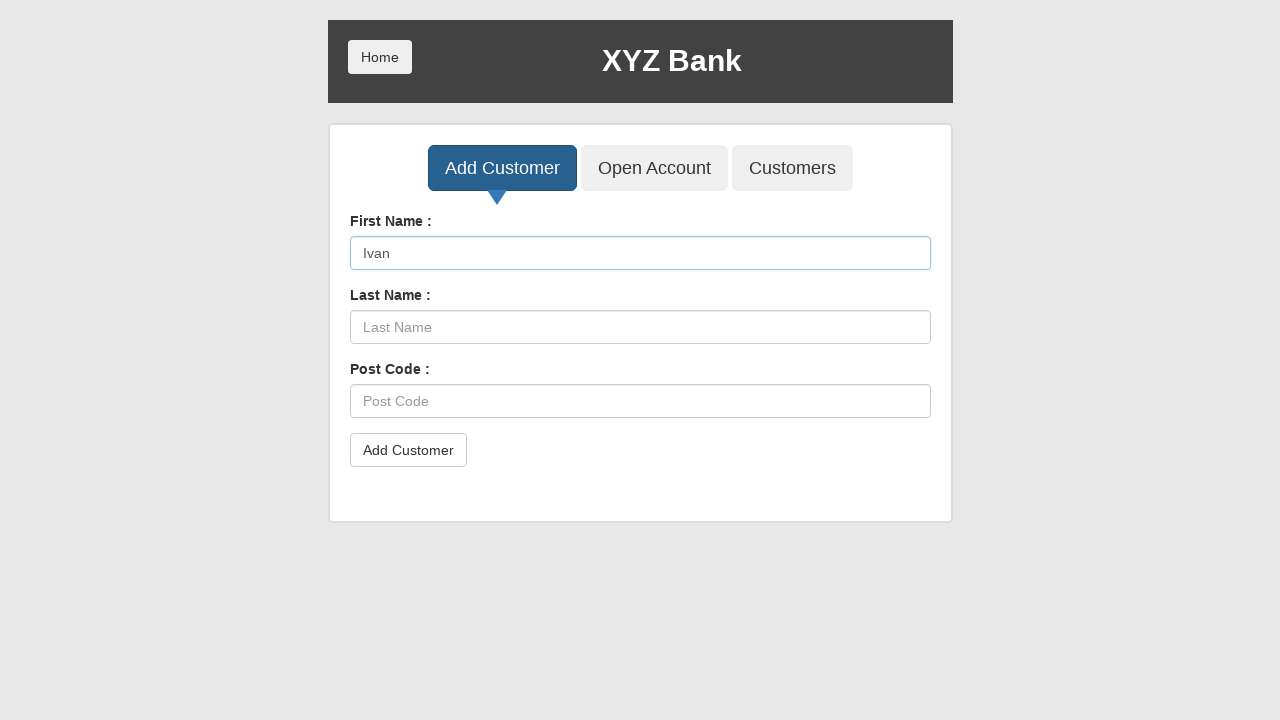

Filled Last Name field with 'Ivanov' on input[placeholder='Last Name']
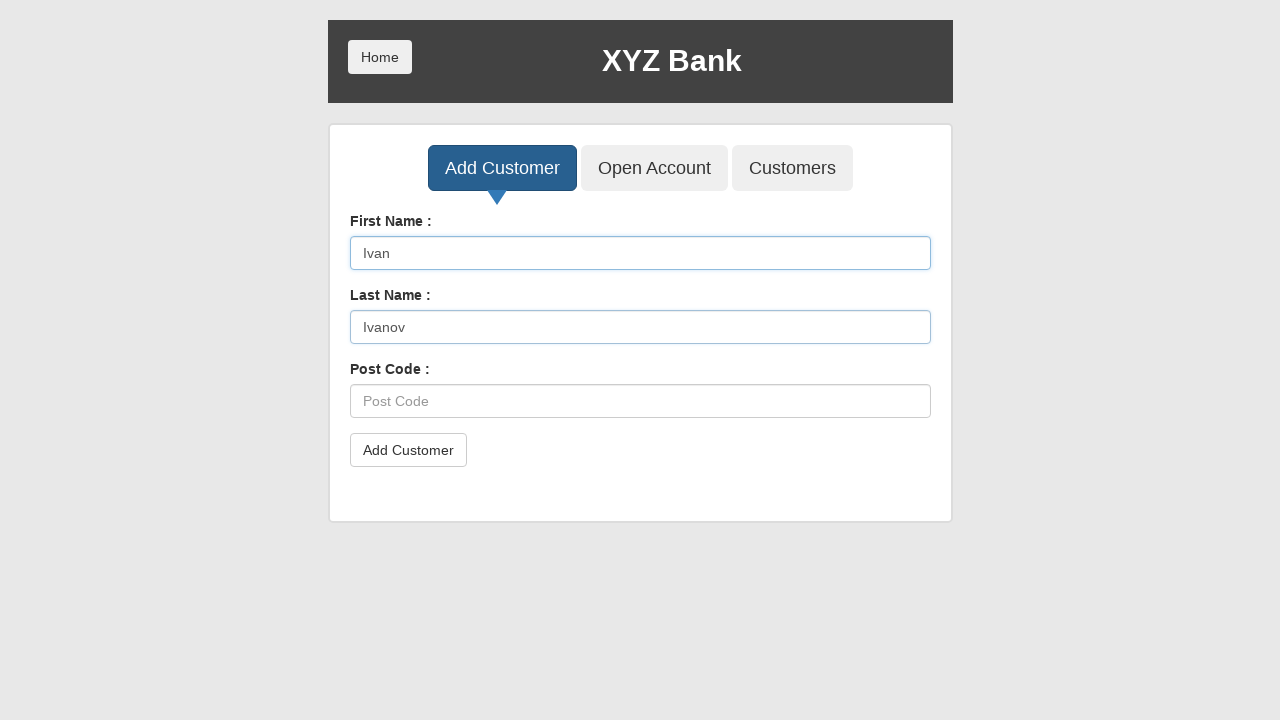

Filled Post Code field with 'E77777' on input[placeholder='Post Code']
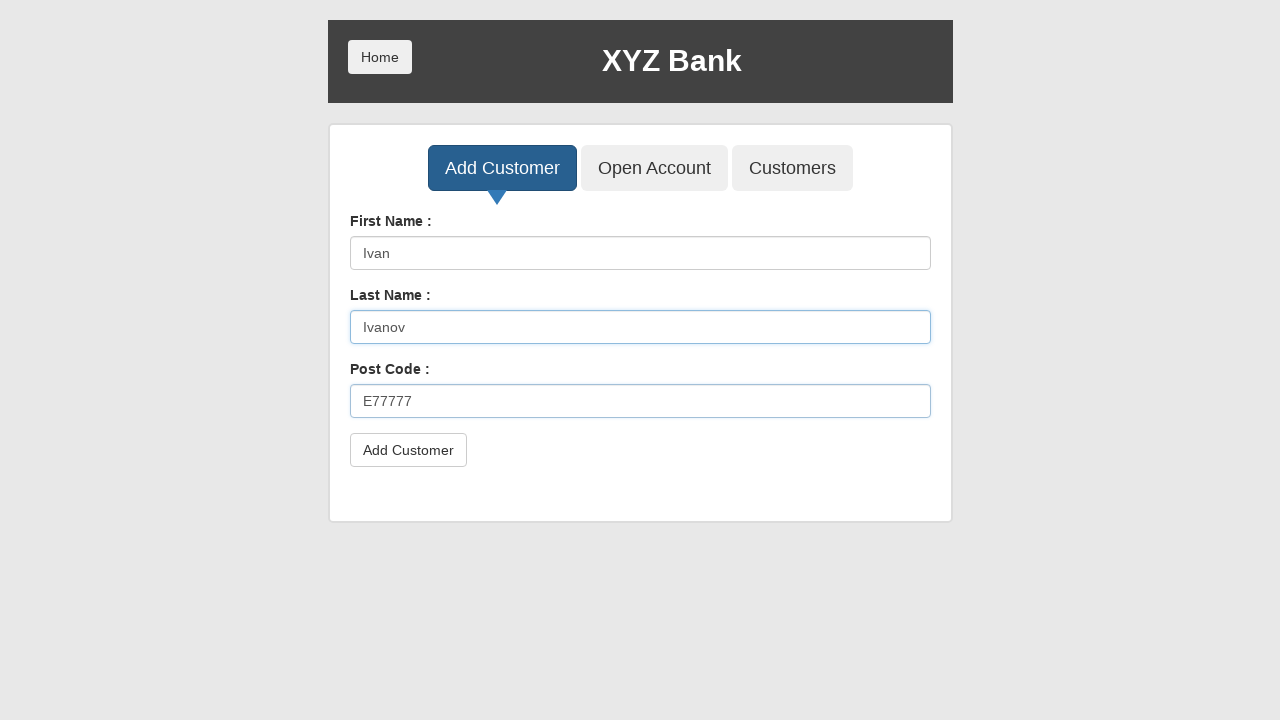

Clicked submit button to add customer at (408, 450) on button[type='submit']
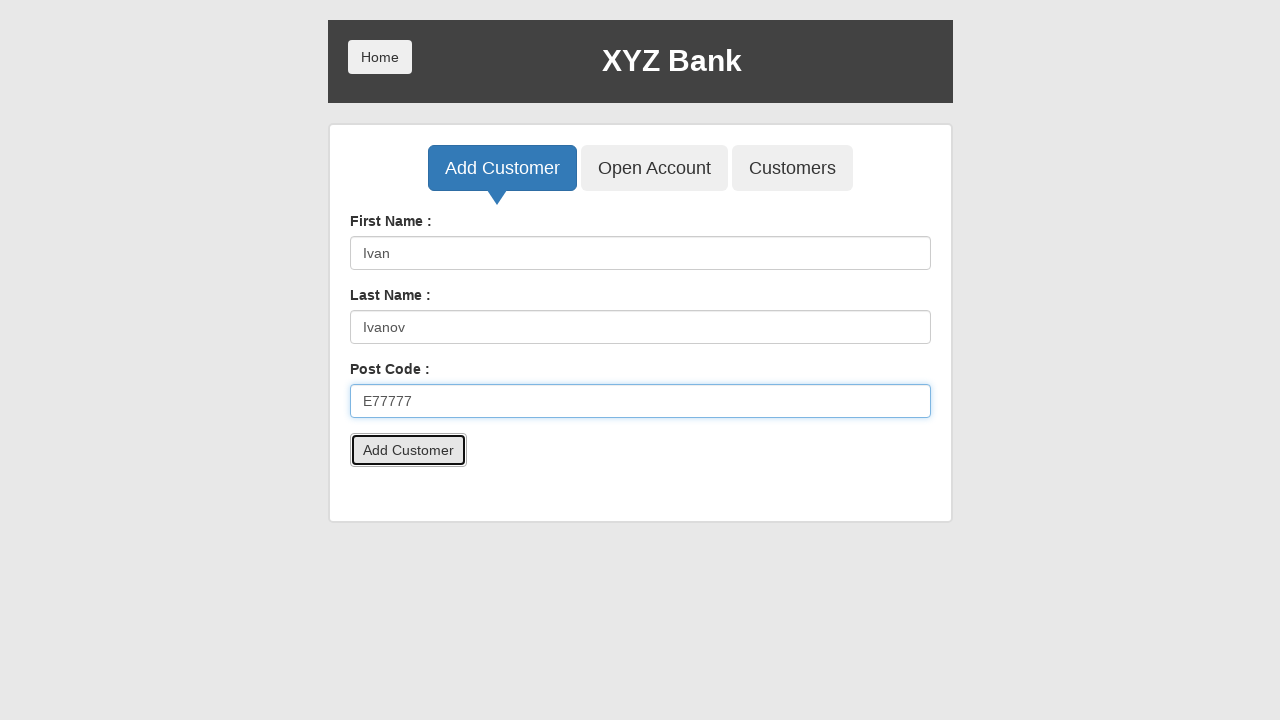

Set up dialog handler to accept alerts
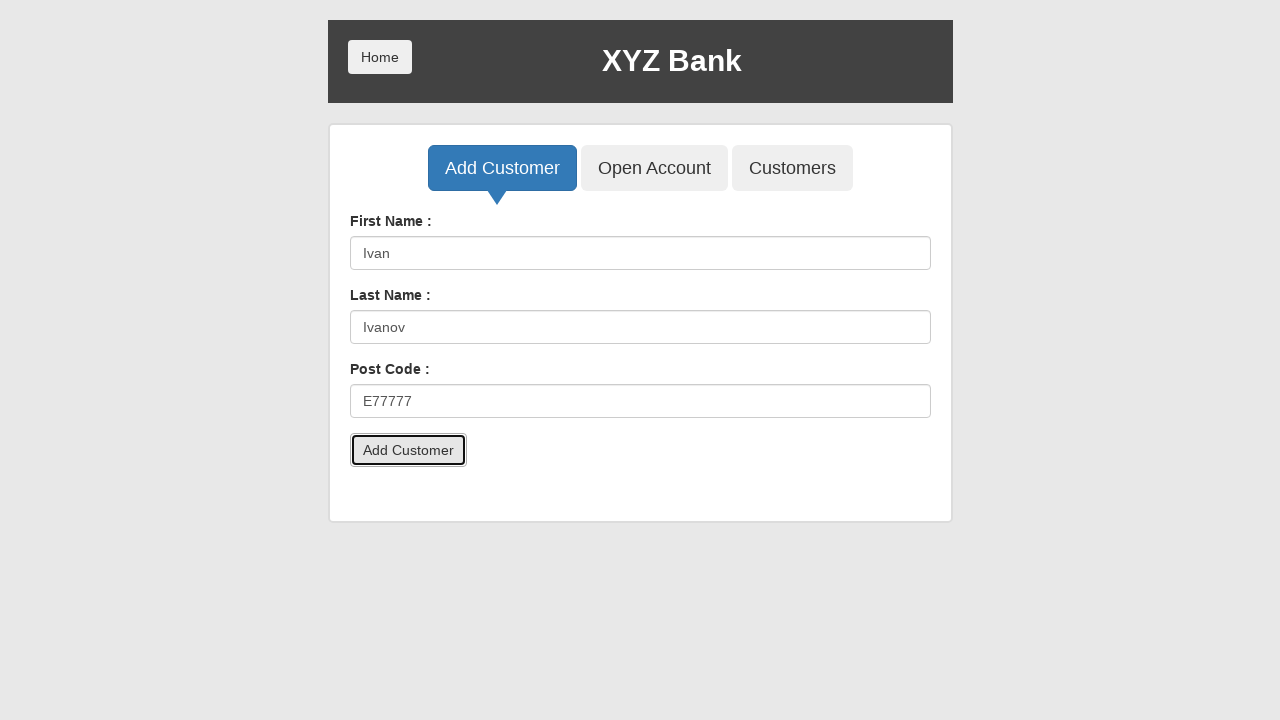

Clicked Customers tab to return to customer list at (792, 168) on button[ng-class='btnClass3']
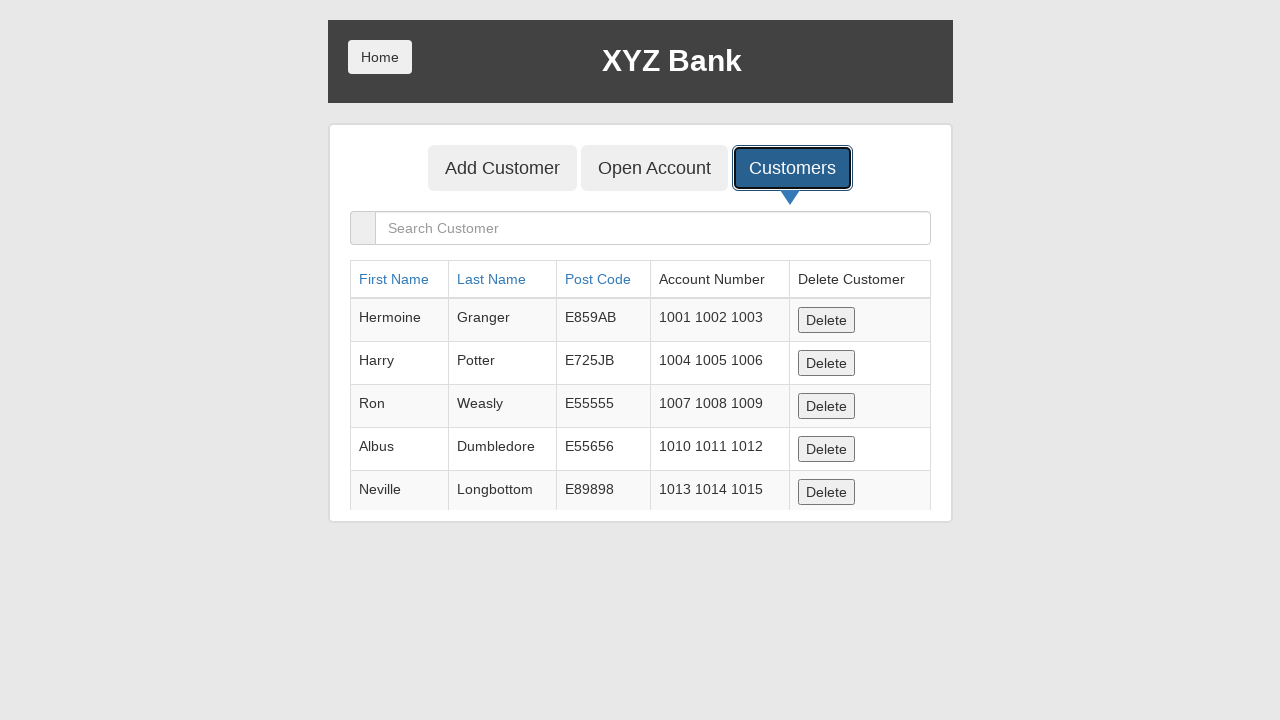

Searched for customer 'Ivan' in customer list on input[placeholder='Search Customer']
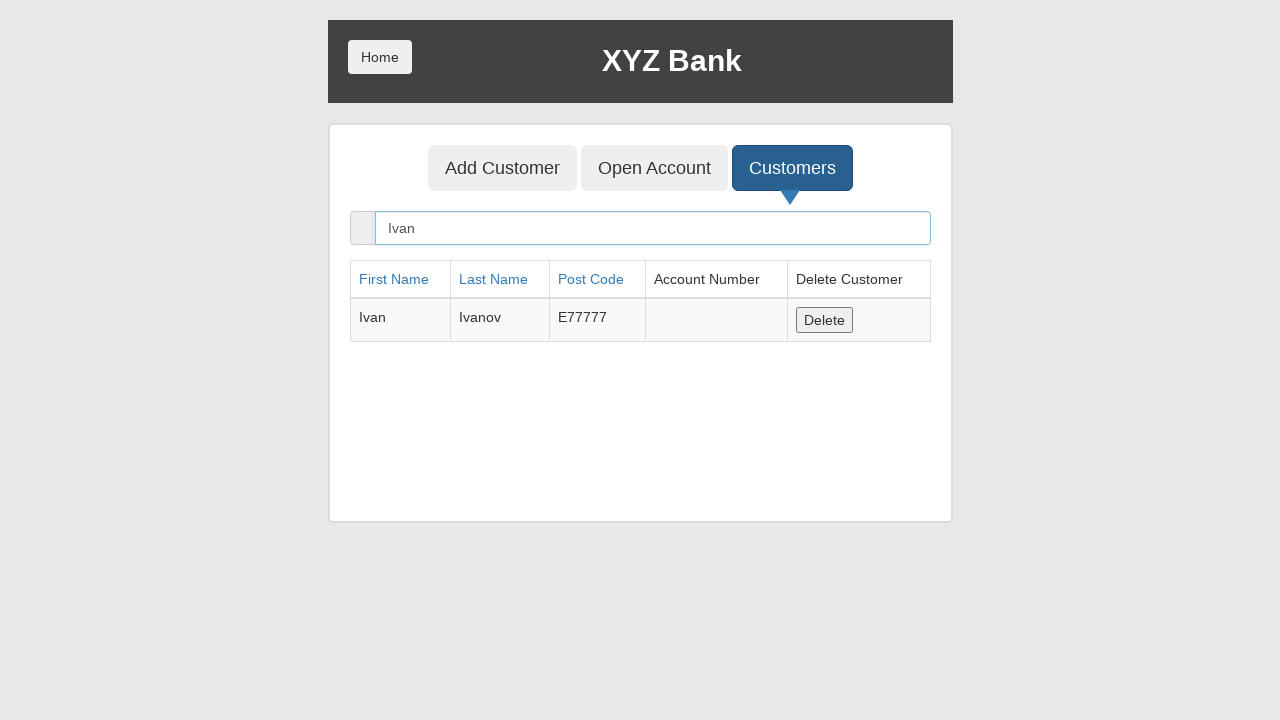

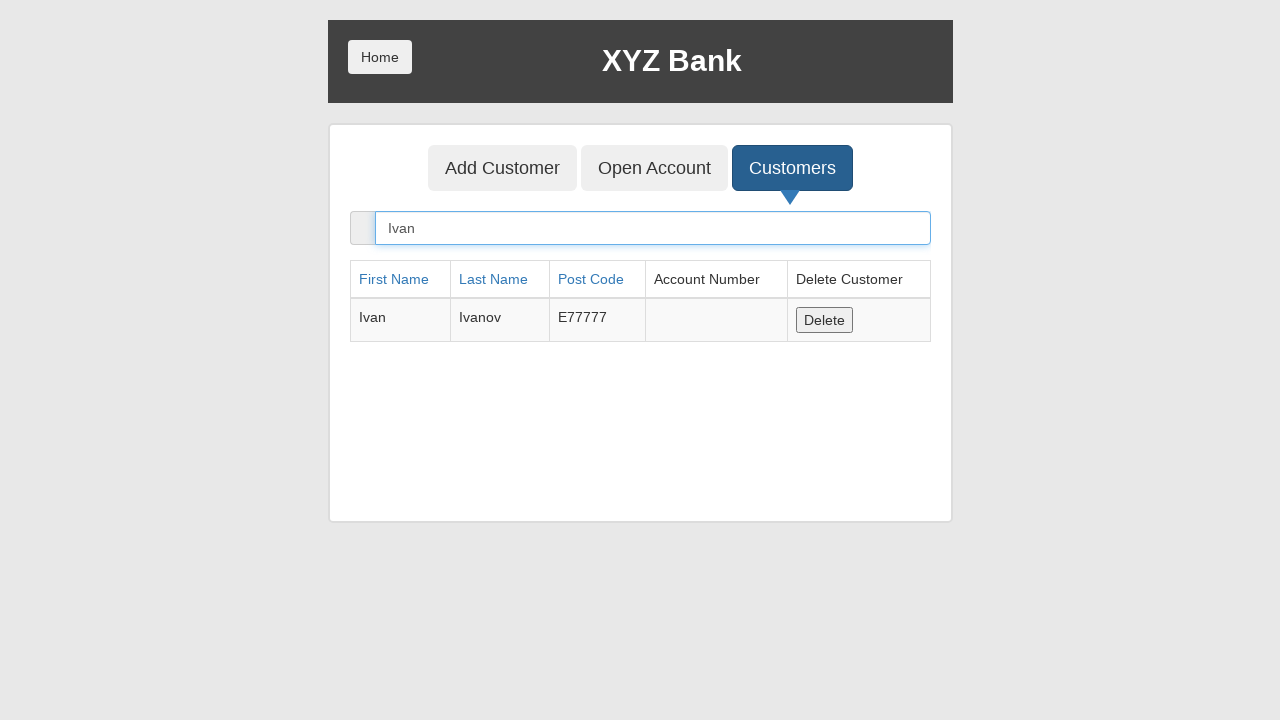